Tests the search functionality on Python.org by entering a search term and submitting the search form

Starting URL: https://www.python.org/

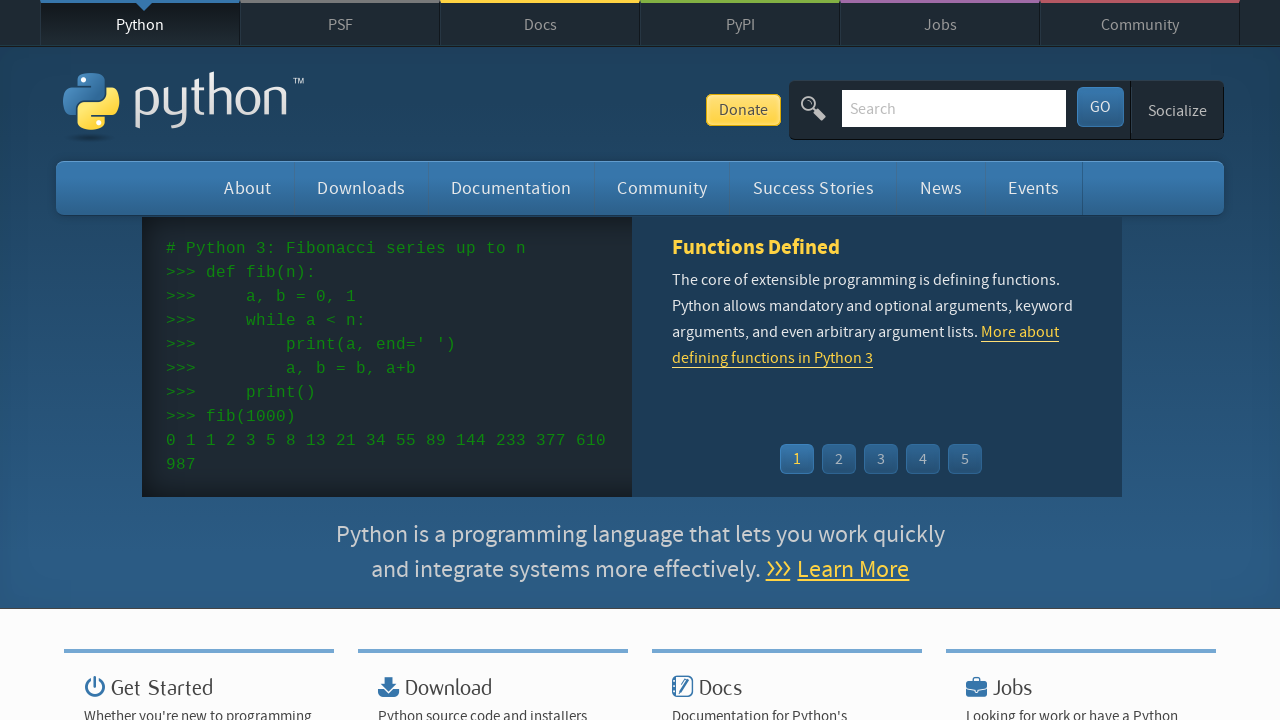

Filled search field with 'python' on #id-search-field
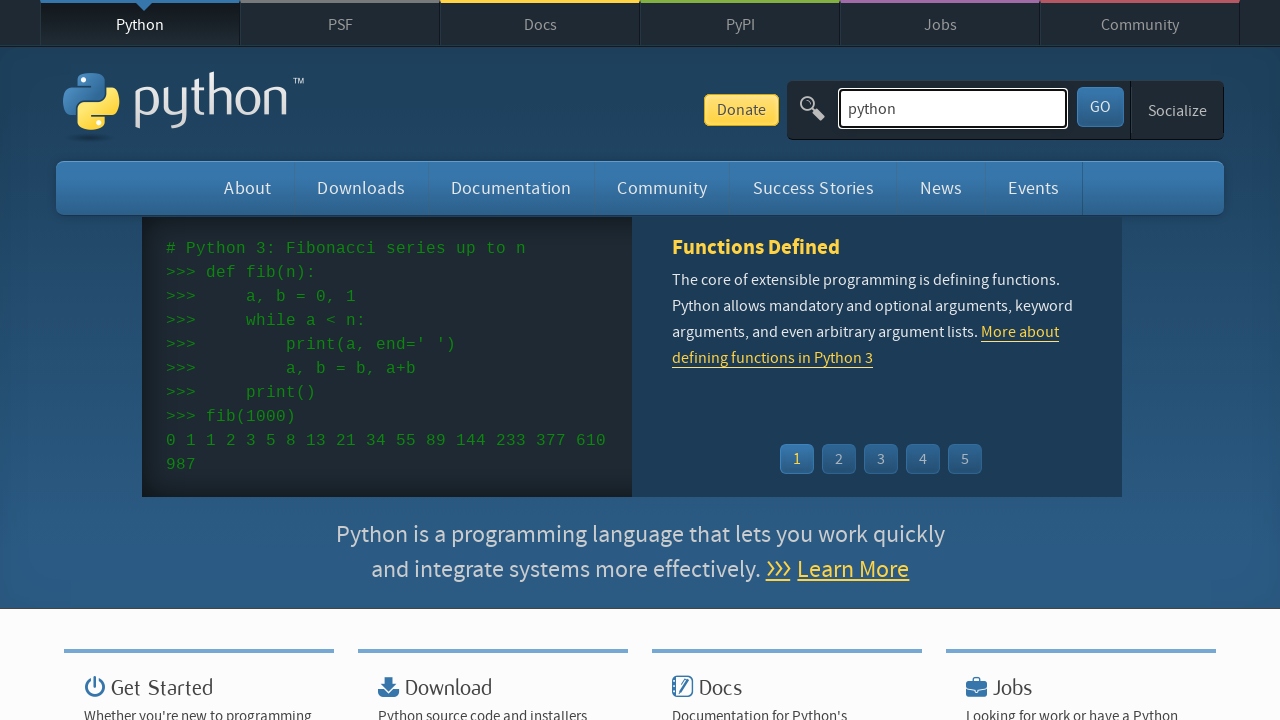

Clicked submit button to search at (1100, 107) on #submit
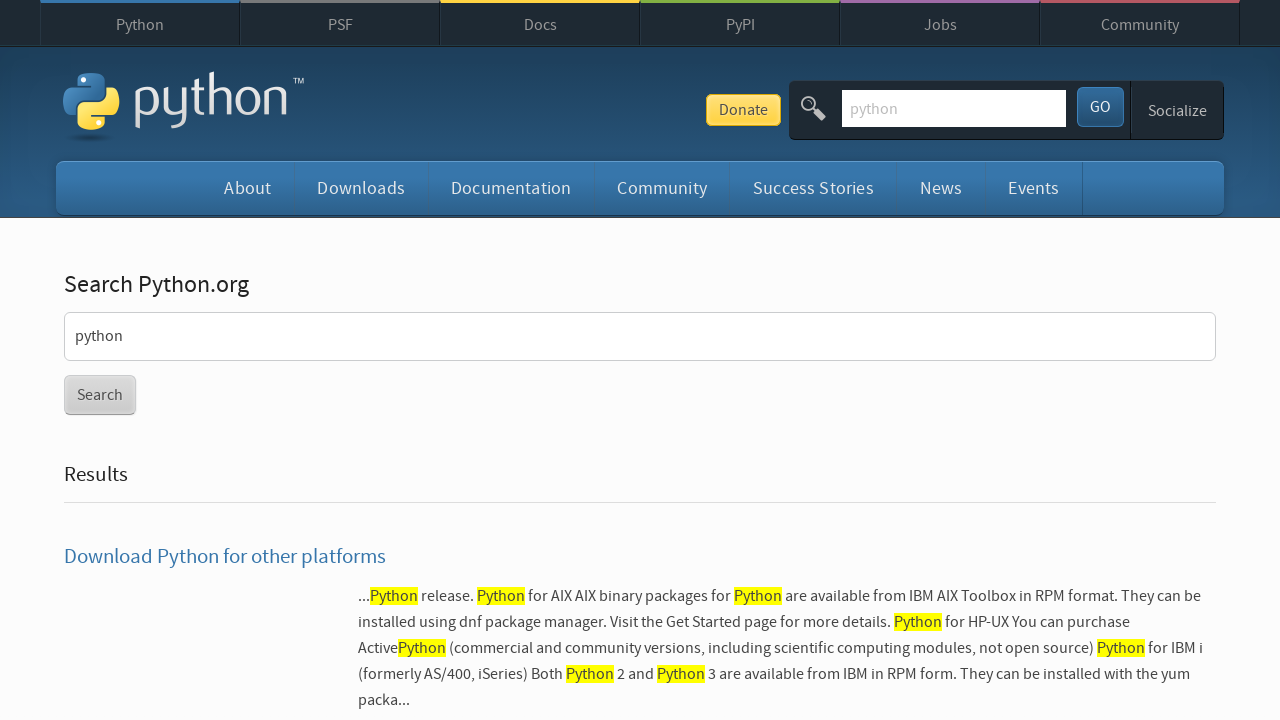

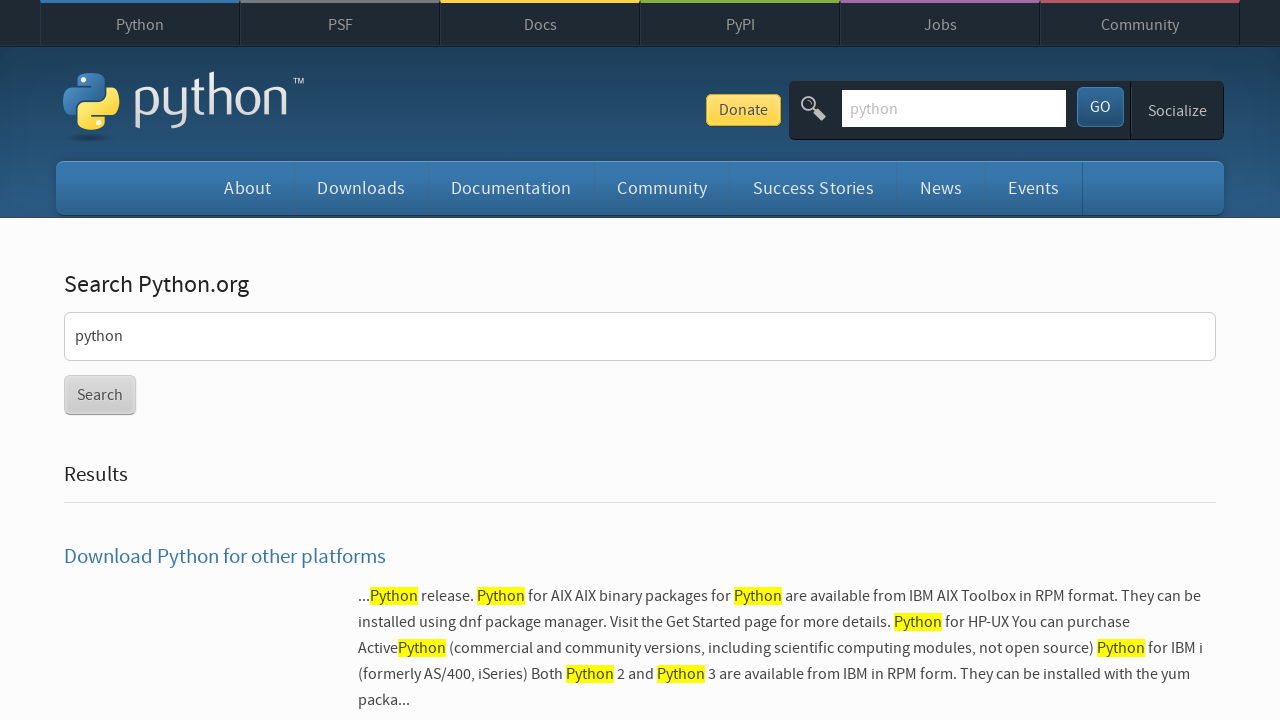